Tests handling iframes by switching to a frame and verifying content inside it

Starting URL: https://demoqa.com/frames

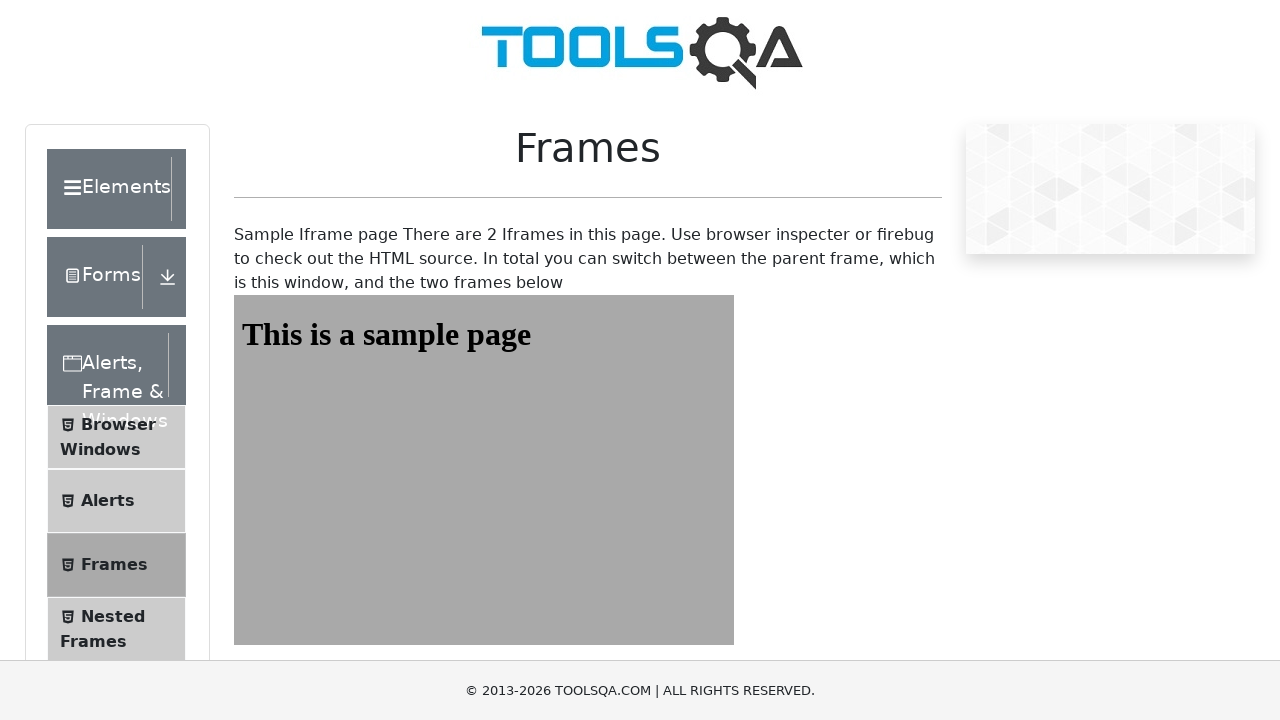

Navigated to frames test page
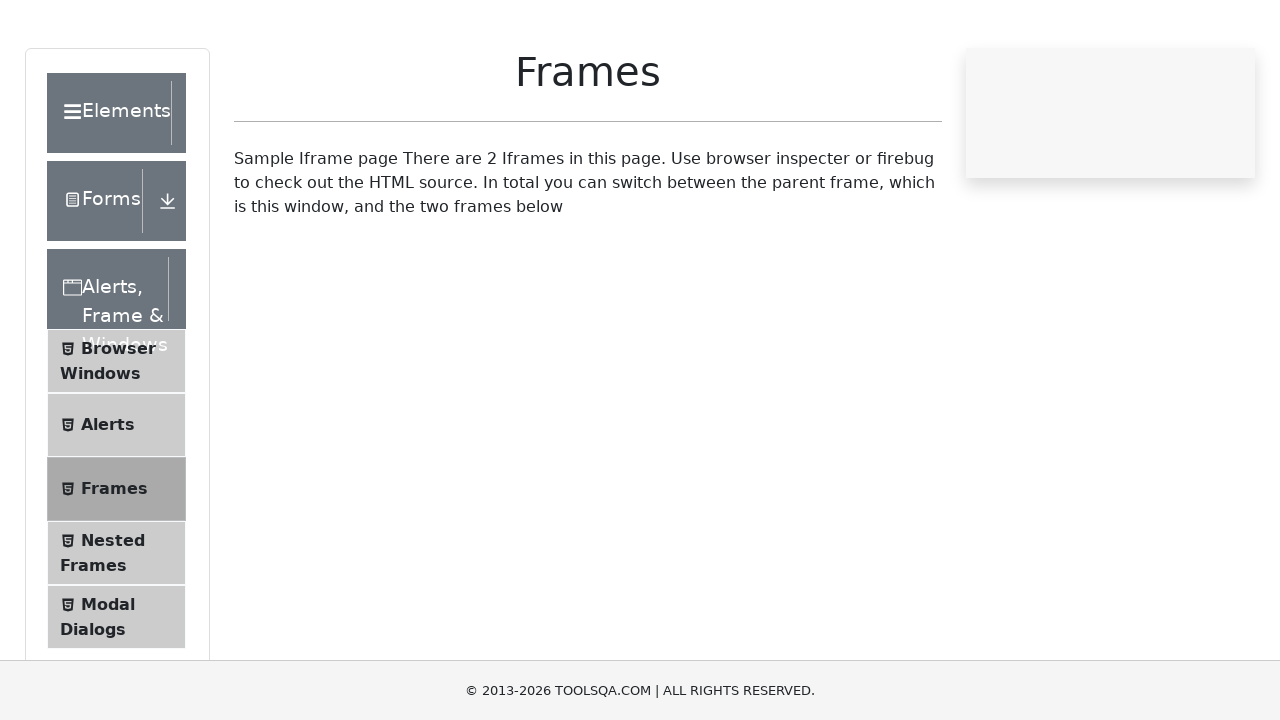

Switched to iframe named 'frame2'
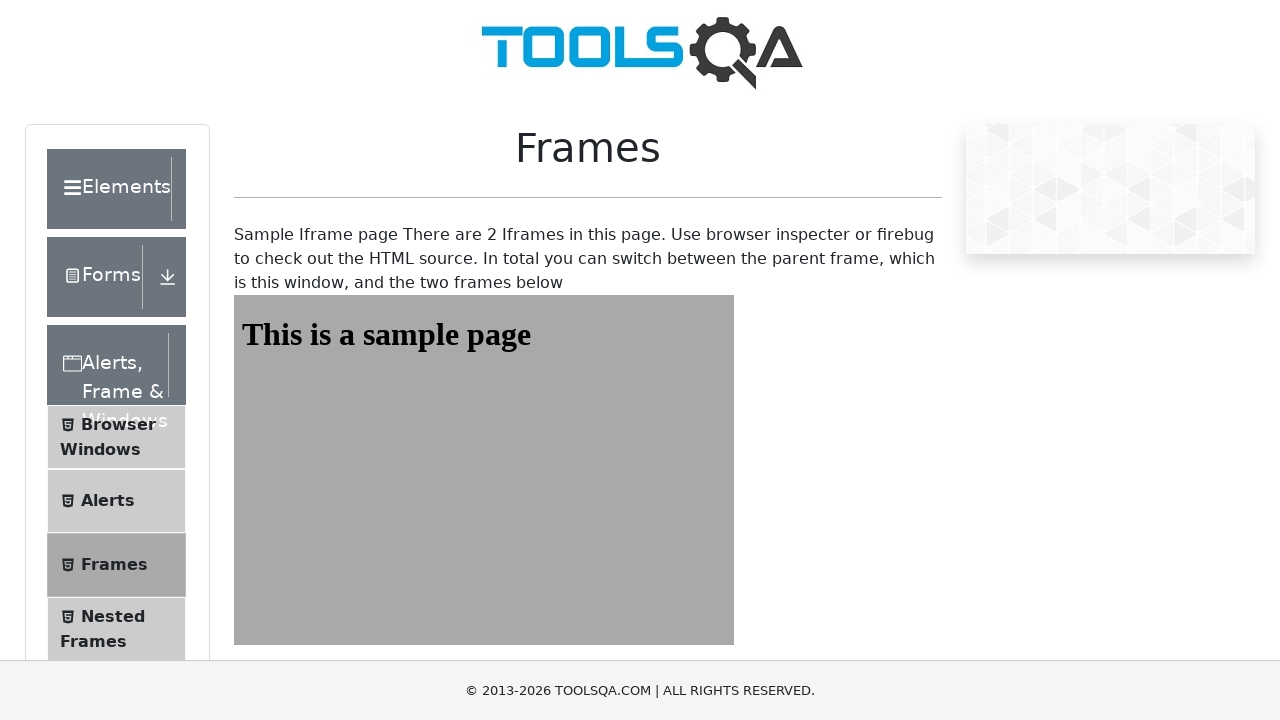

Retrieved text content from #sampleHeading element inside iframe
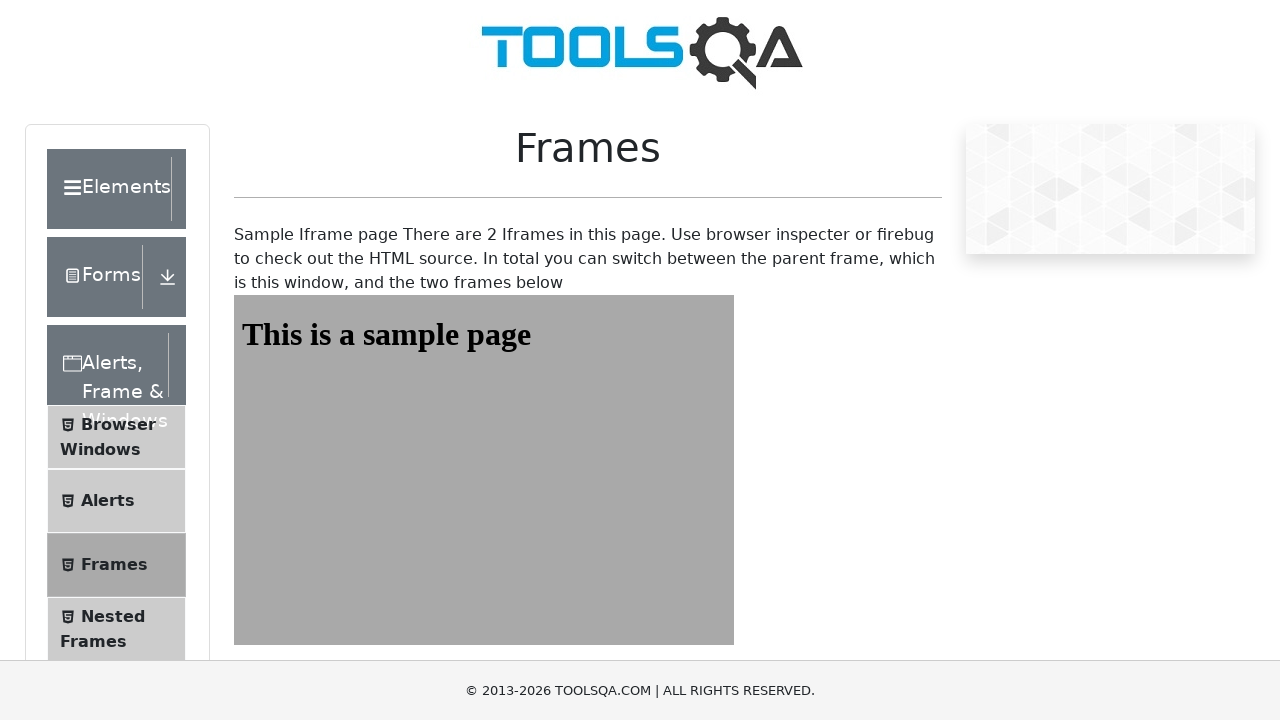

Verified that 'This is a sample page' text is present in iframe content
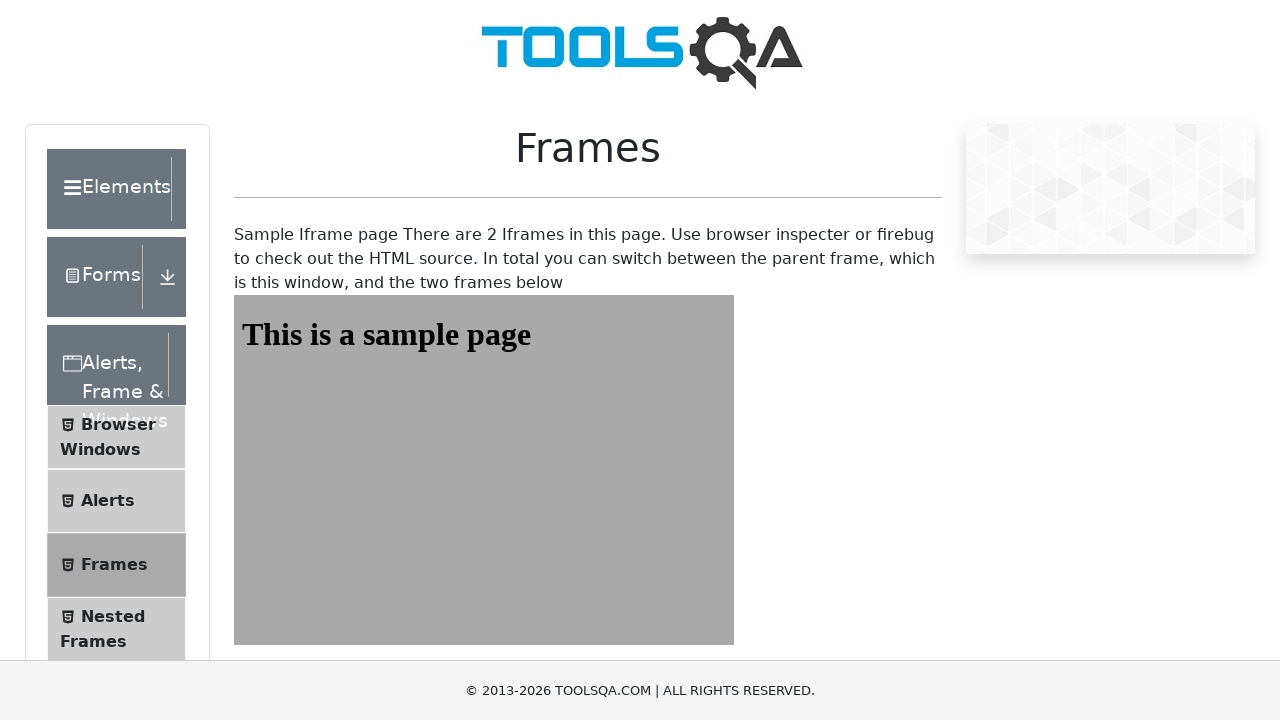

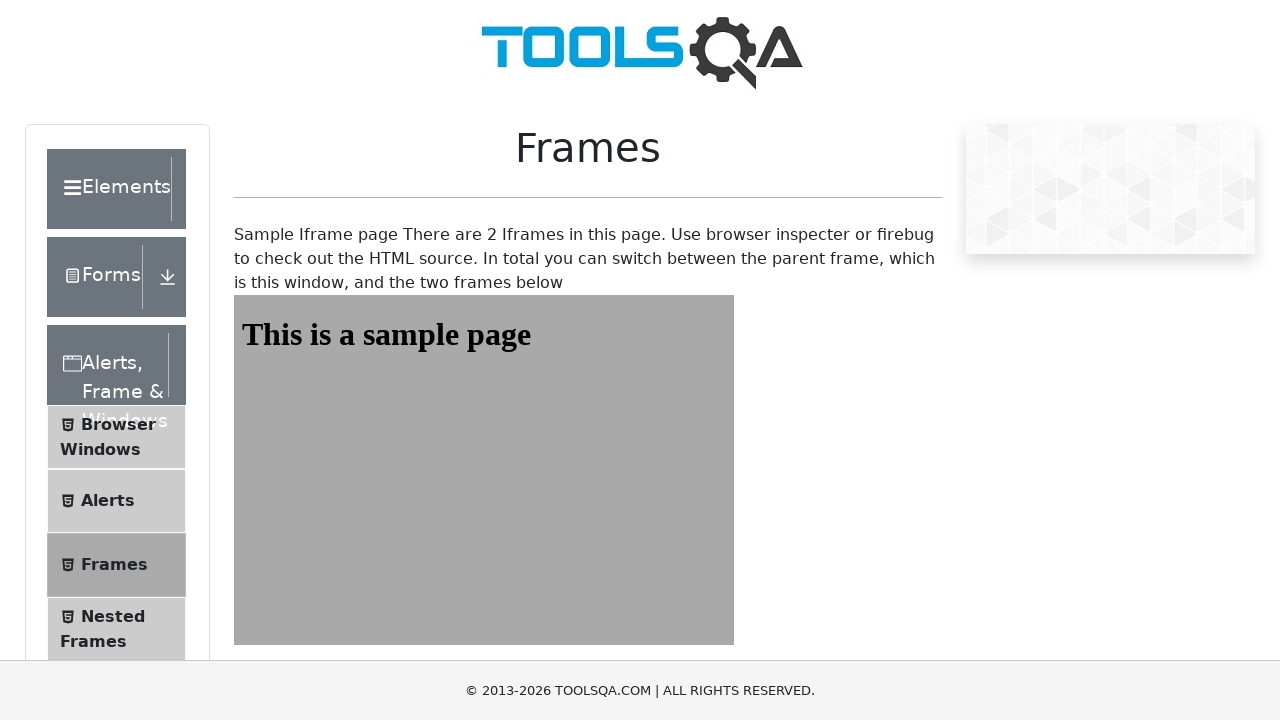